Tests JavaScript alert handling by clicking the JS Alert button, accepting the alert, and verifying the result message

Starting URL: https://the-internet.herokuapp.com/javascript_alerts

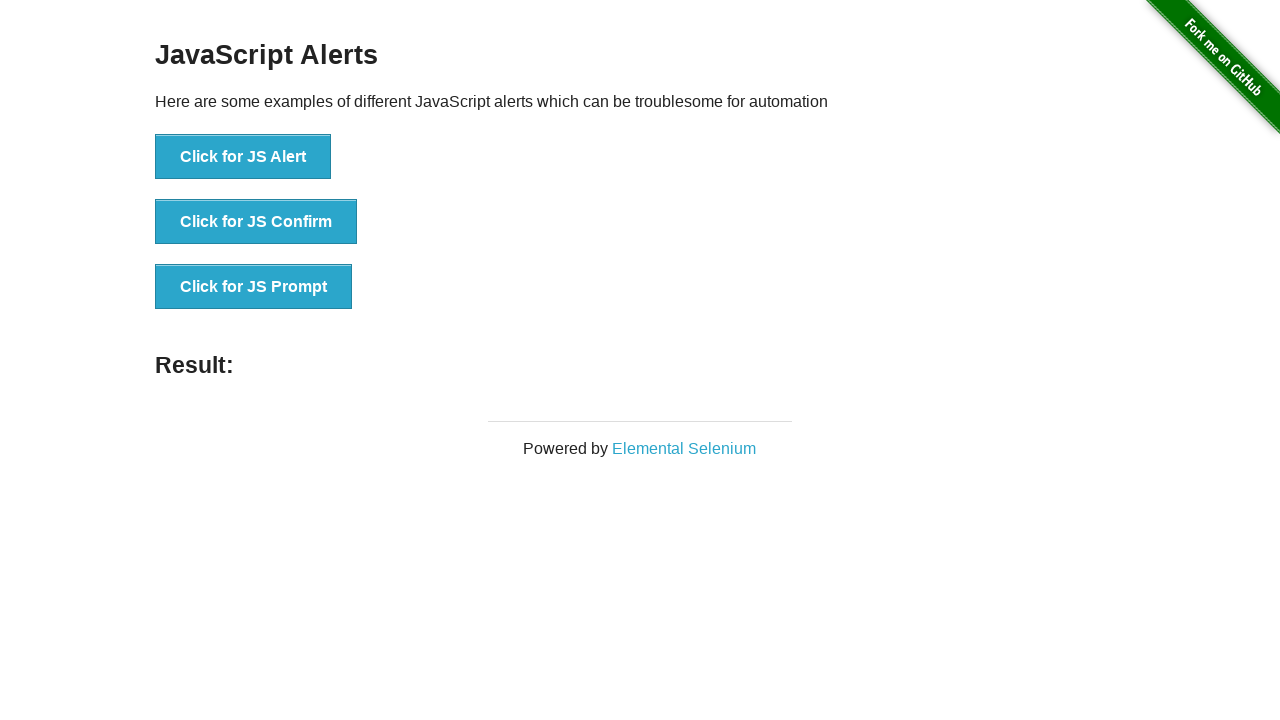

Navigated to JavaScript alerts page
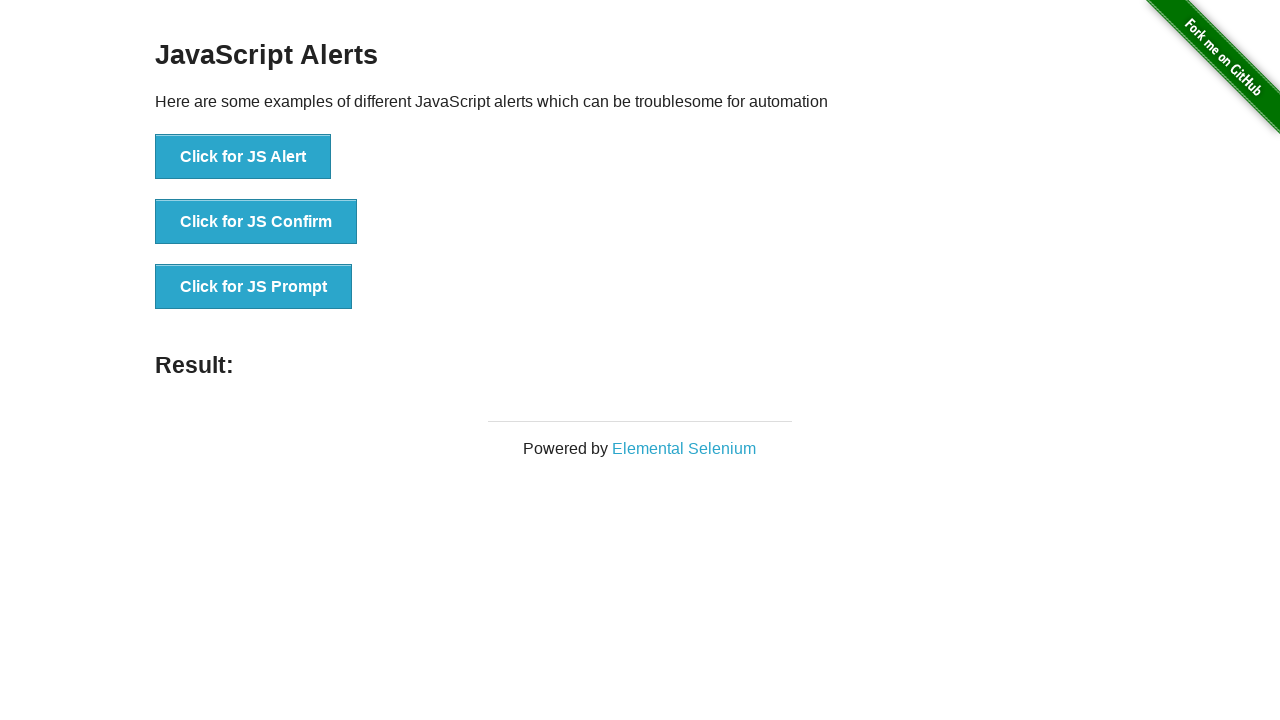

Clicked the JS Alert button at (243, 157) on xpath=//*[text()='Click for JS Alert']
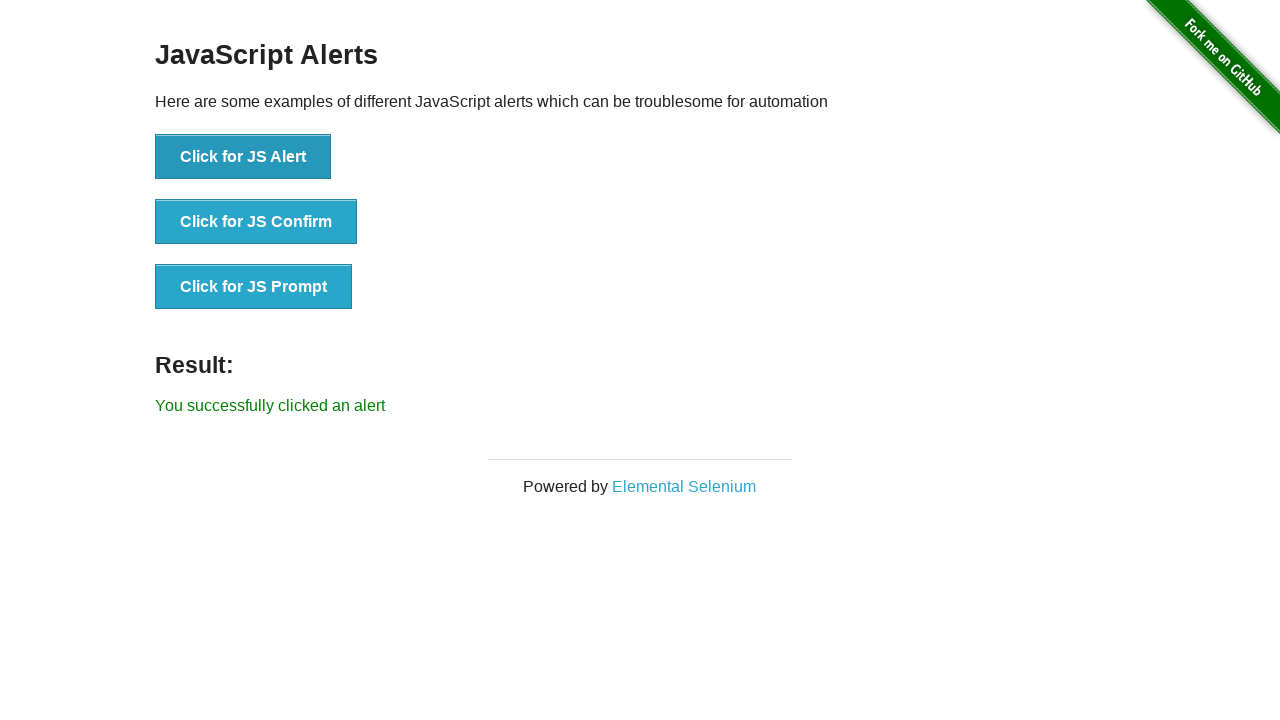

Set up dialog handler to accept alert
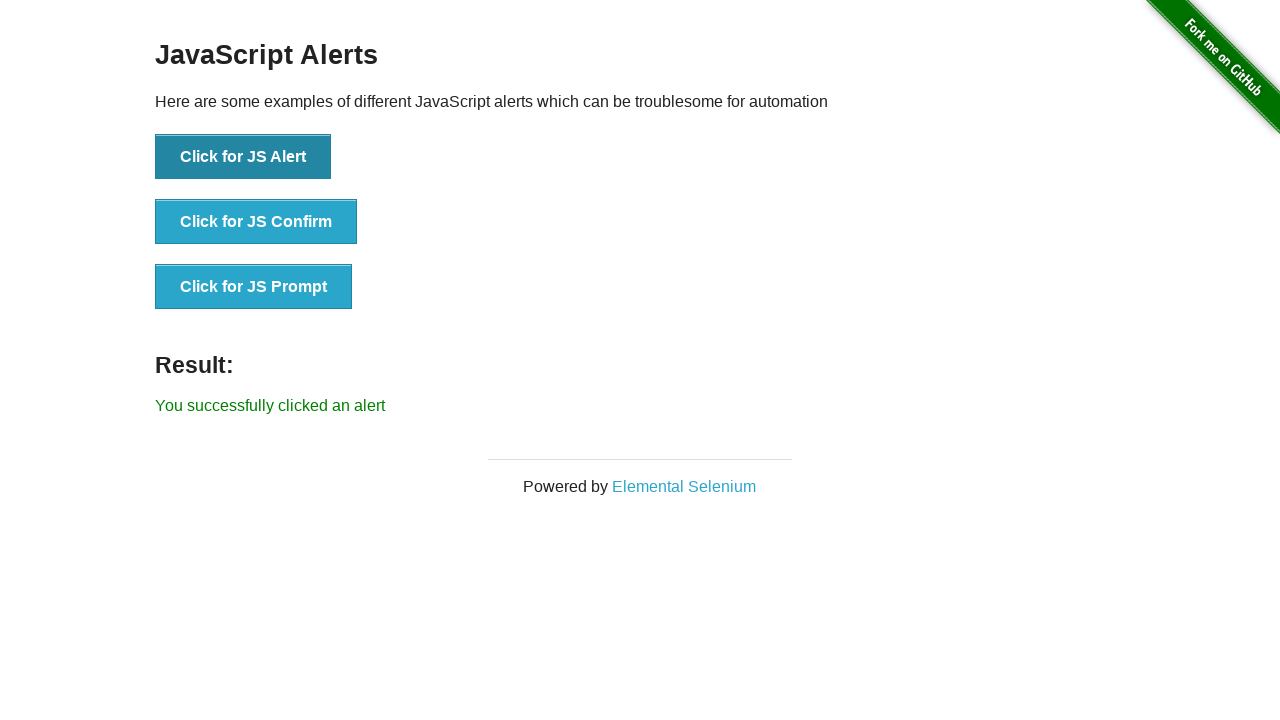

Result message element appeared
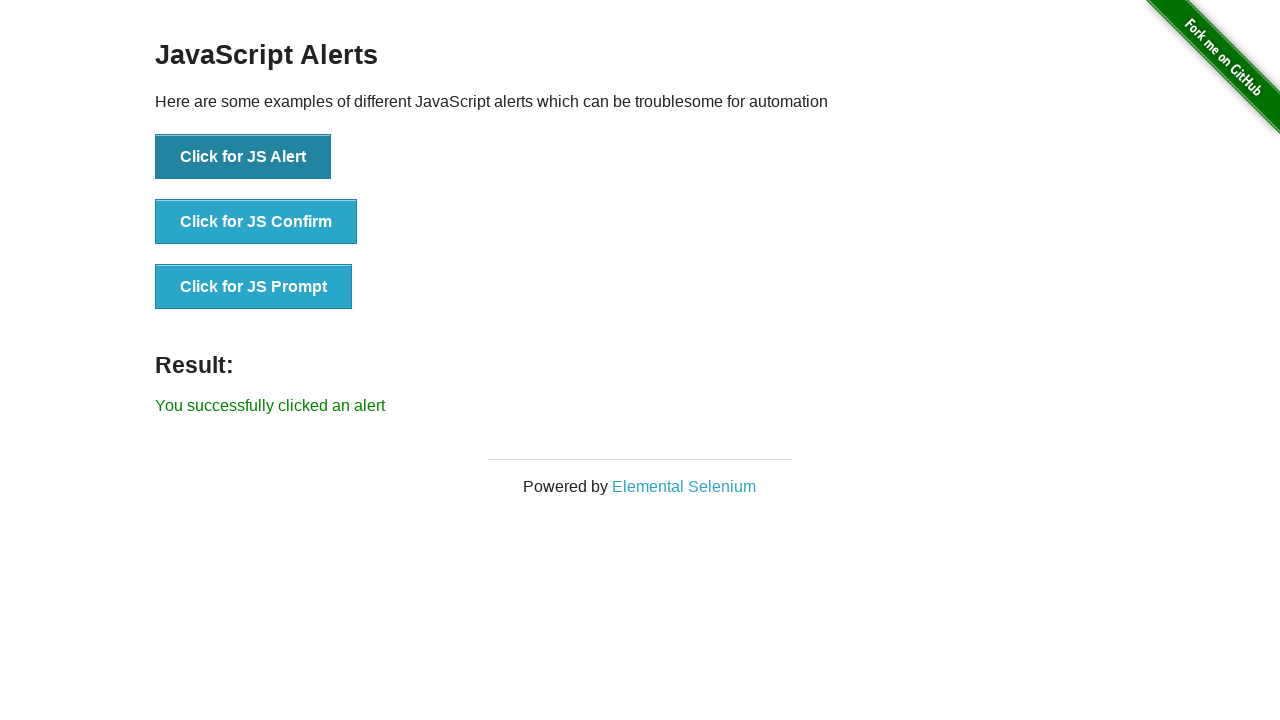

Retrieved result message text
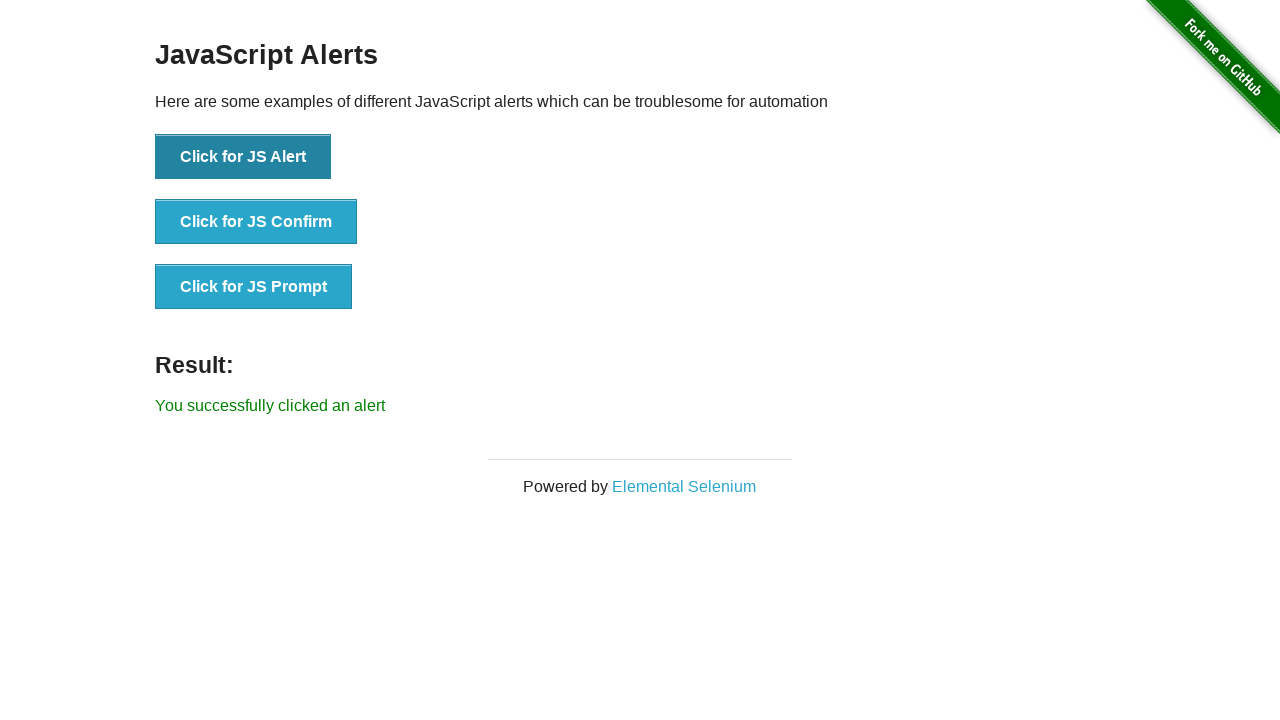

Verified alert acceptance confirmation message
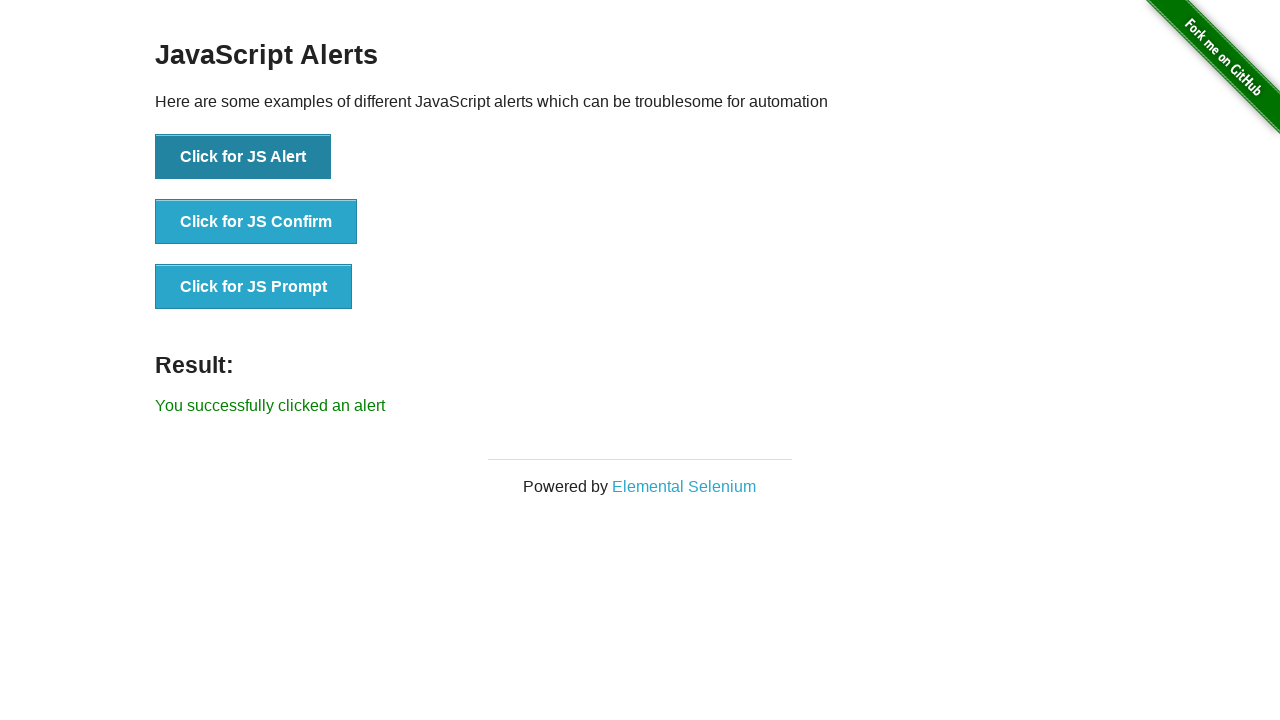

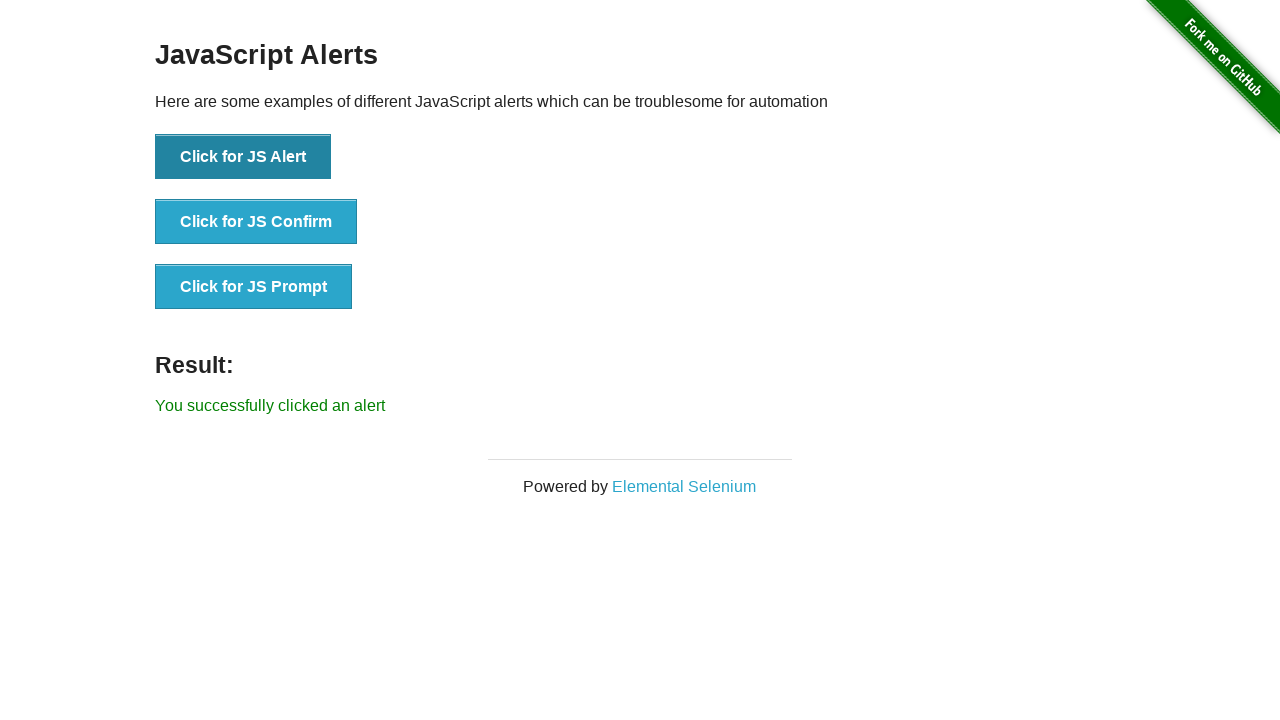